Navigates to YouTube homepage and maximizes the browser window, then waits briefly before closing.

Starting URL: https://www.youtube.com/

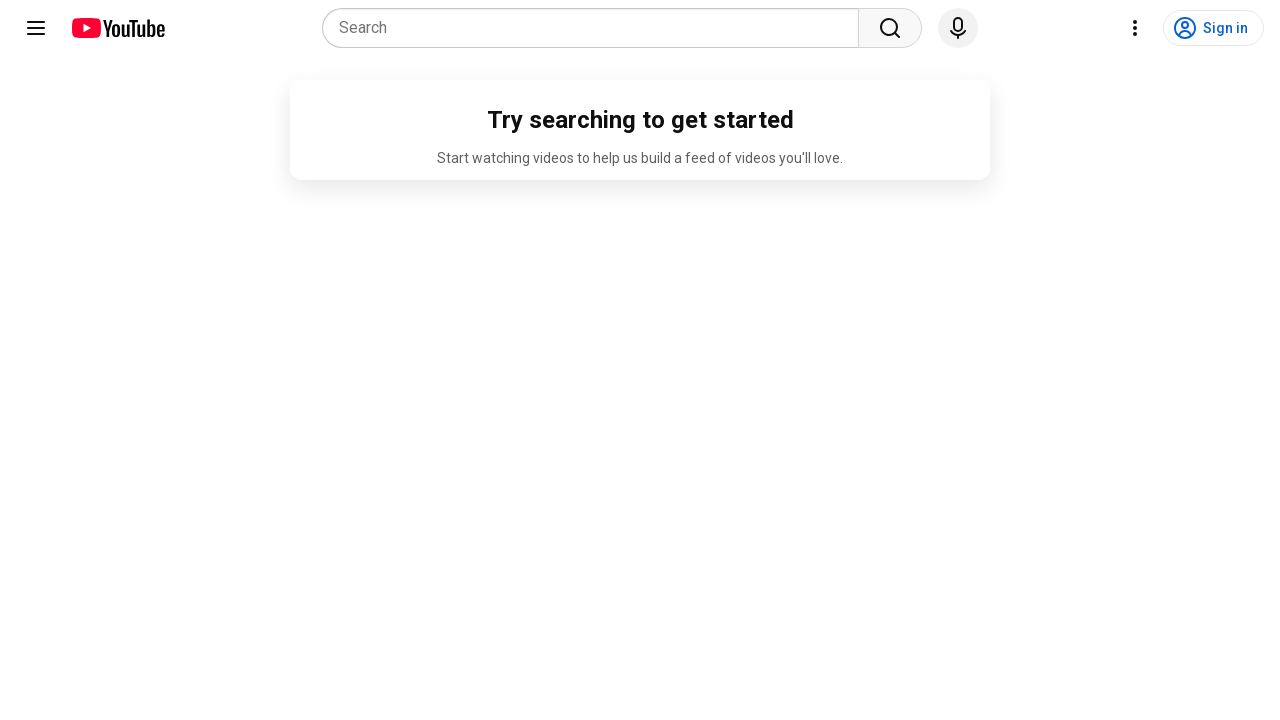

Set viewport size to 1920x1080 to maximize browser window
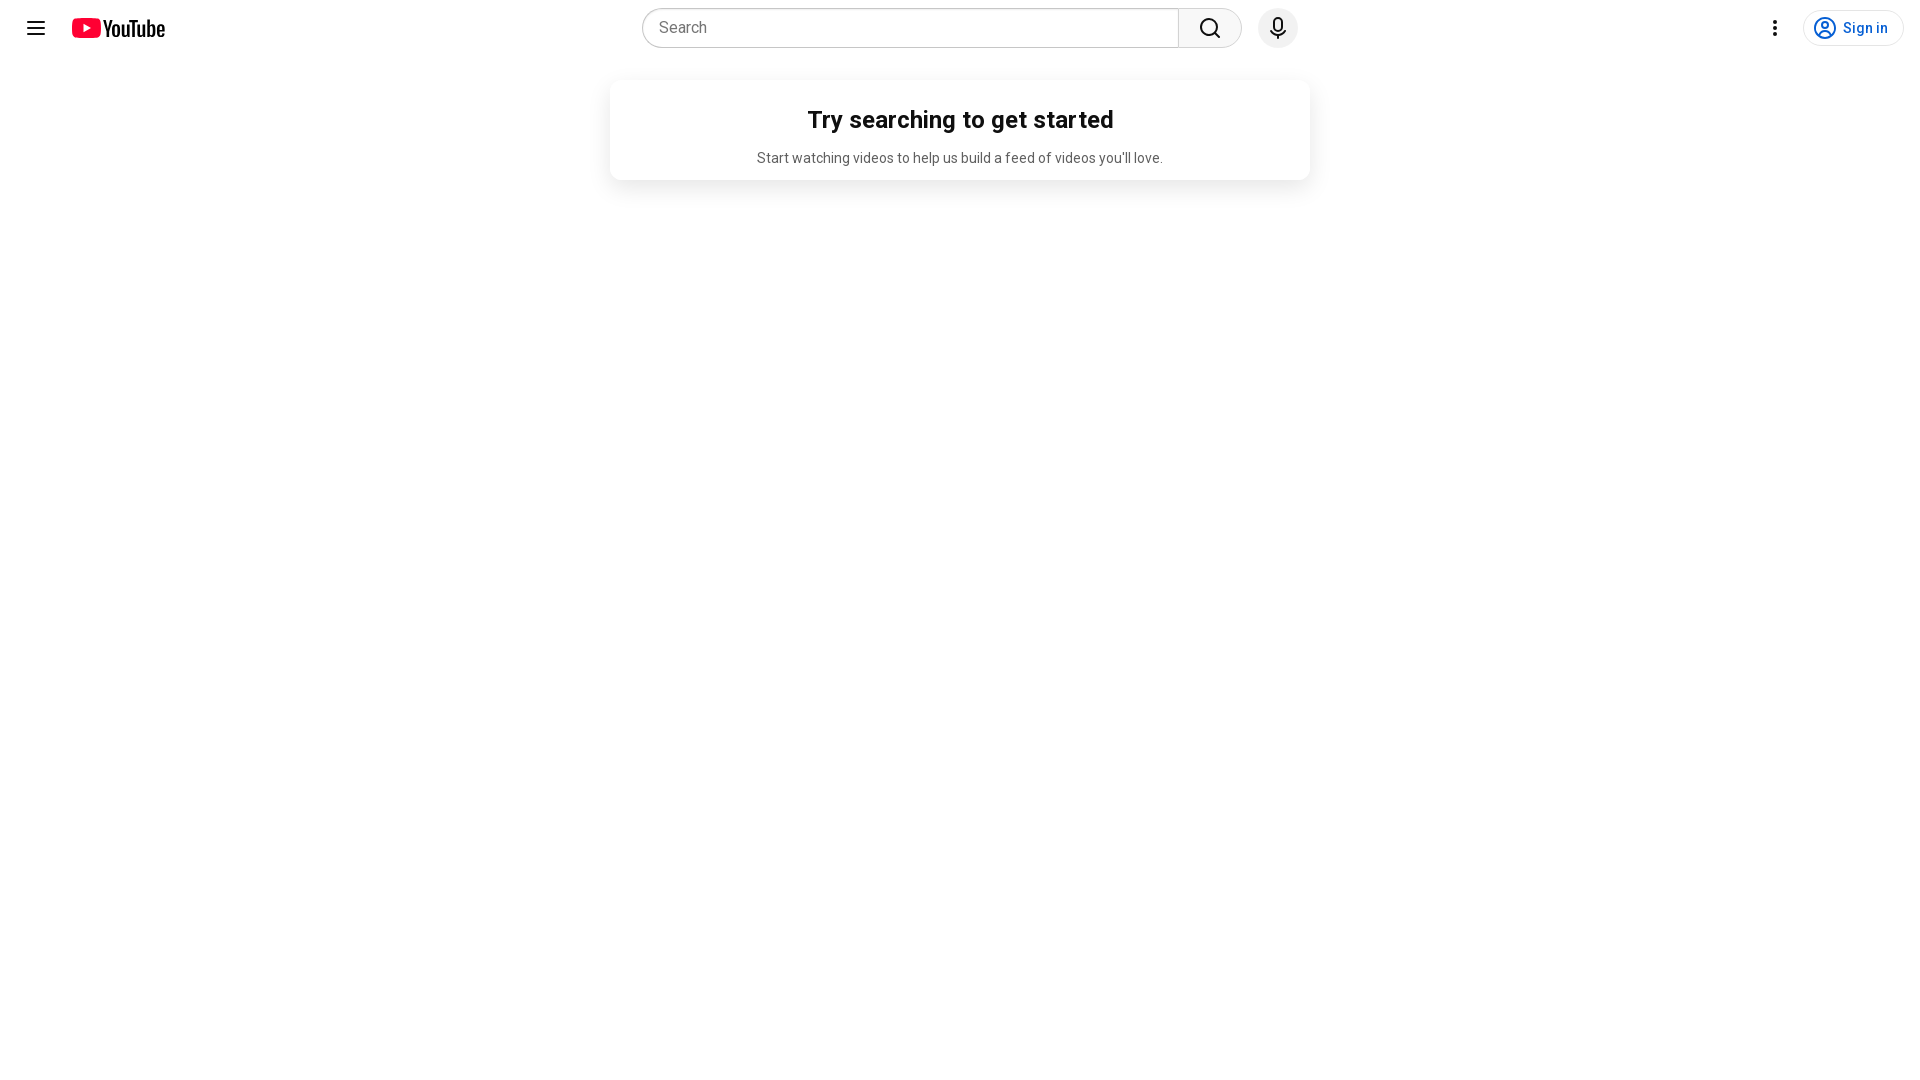

Waited 10 milliseconds
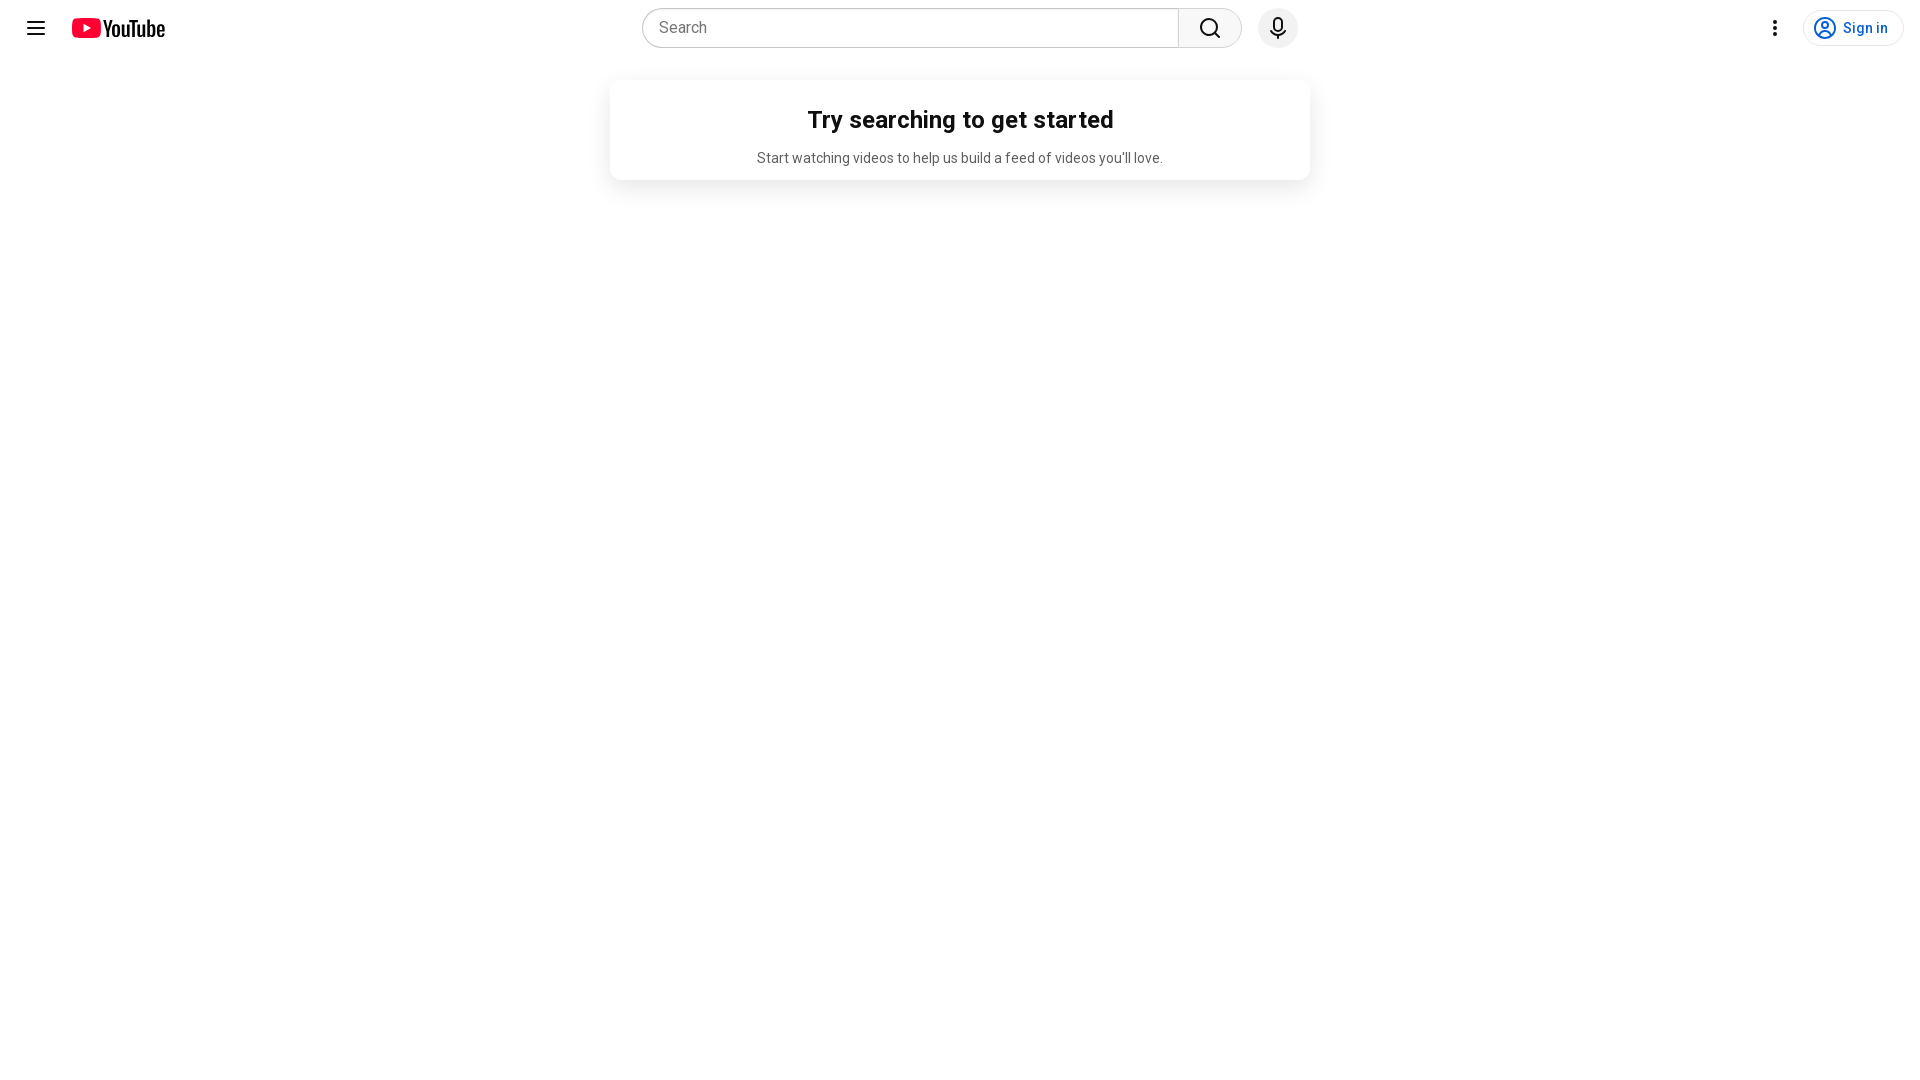

YouTube homepage fully loaded (domcontentloaded state)
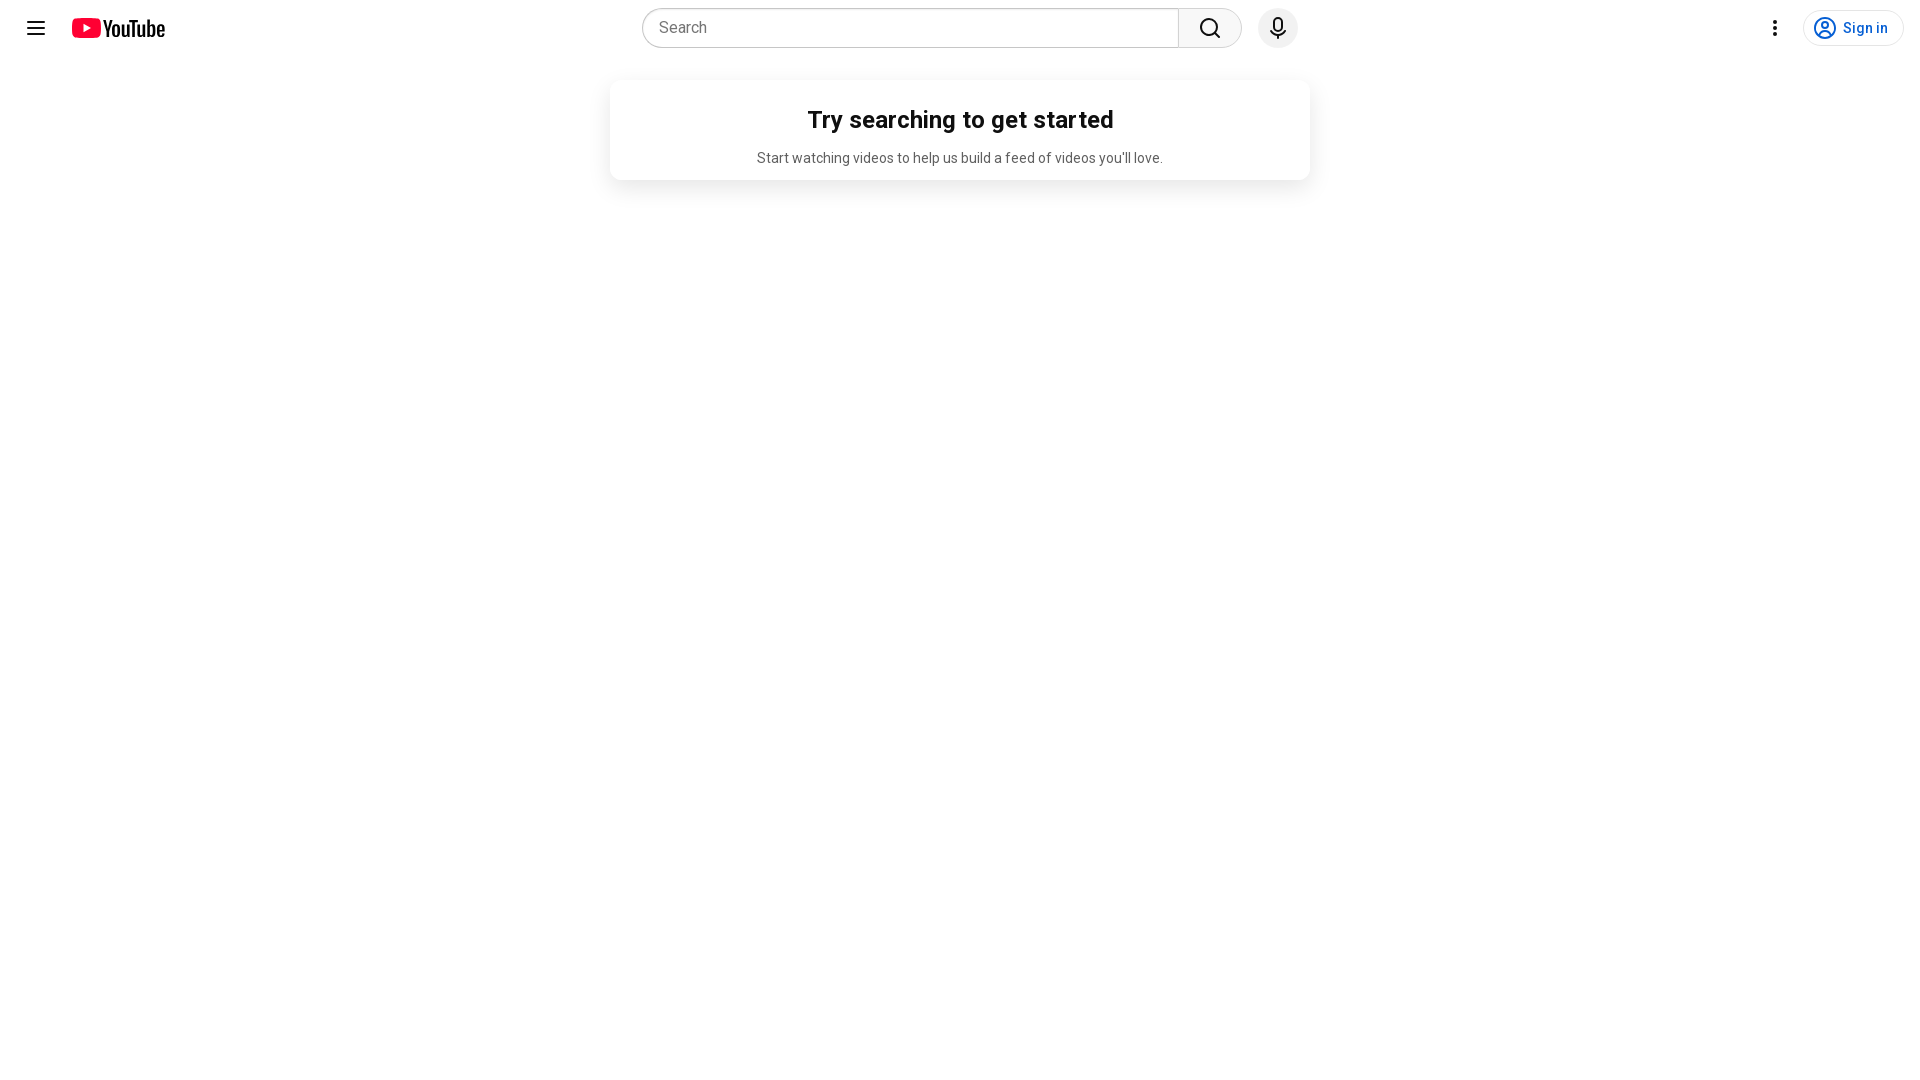

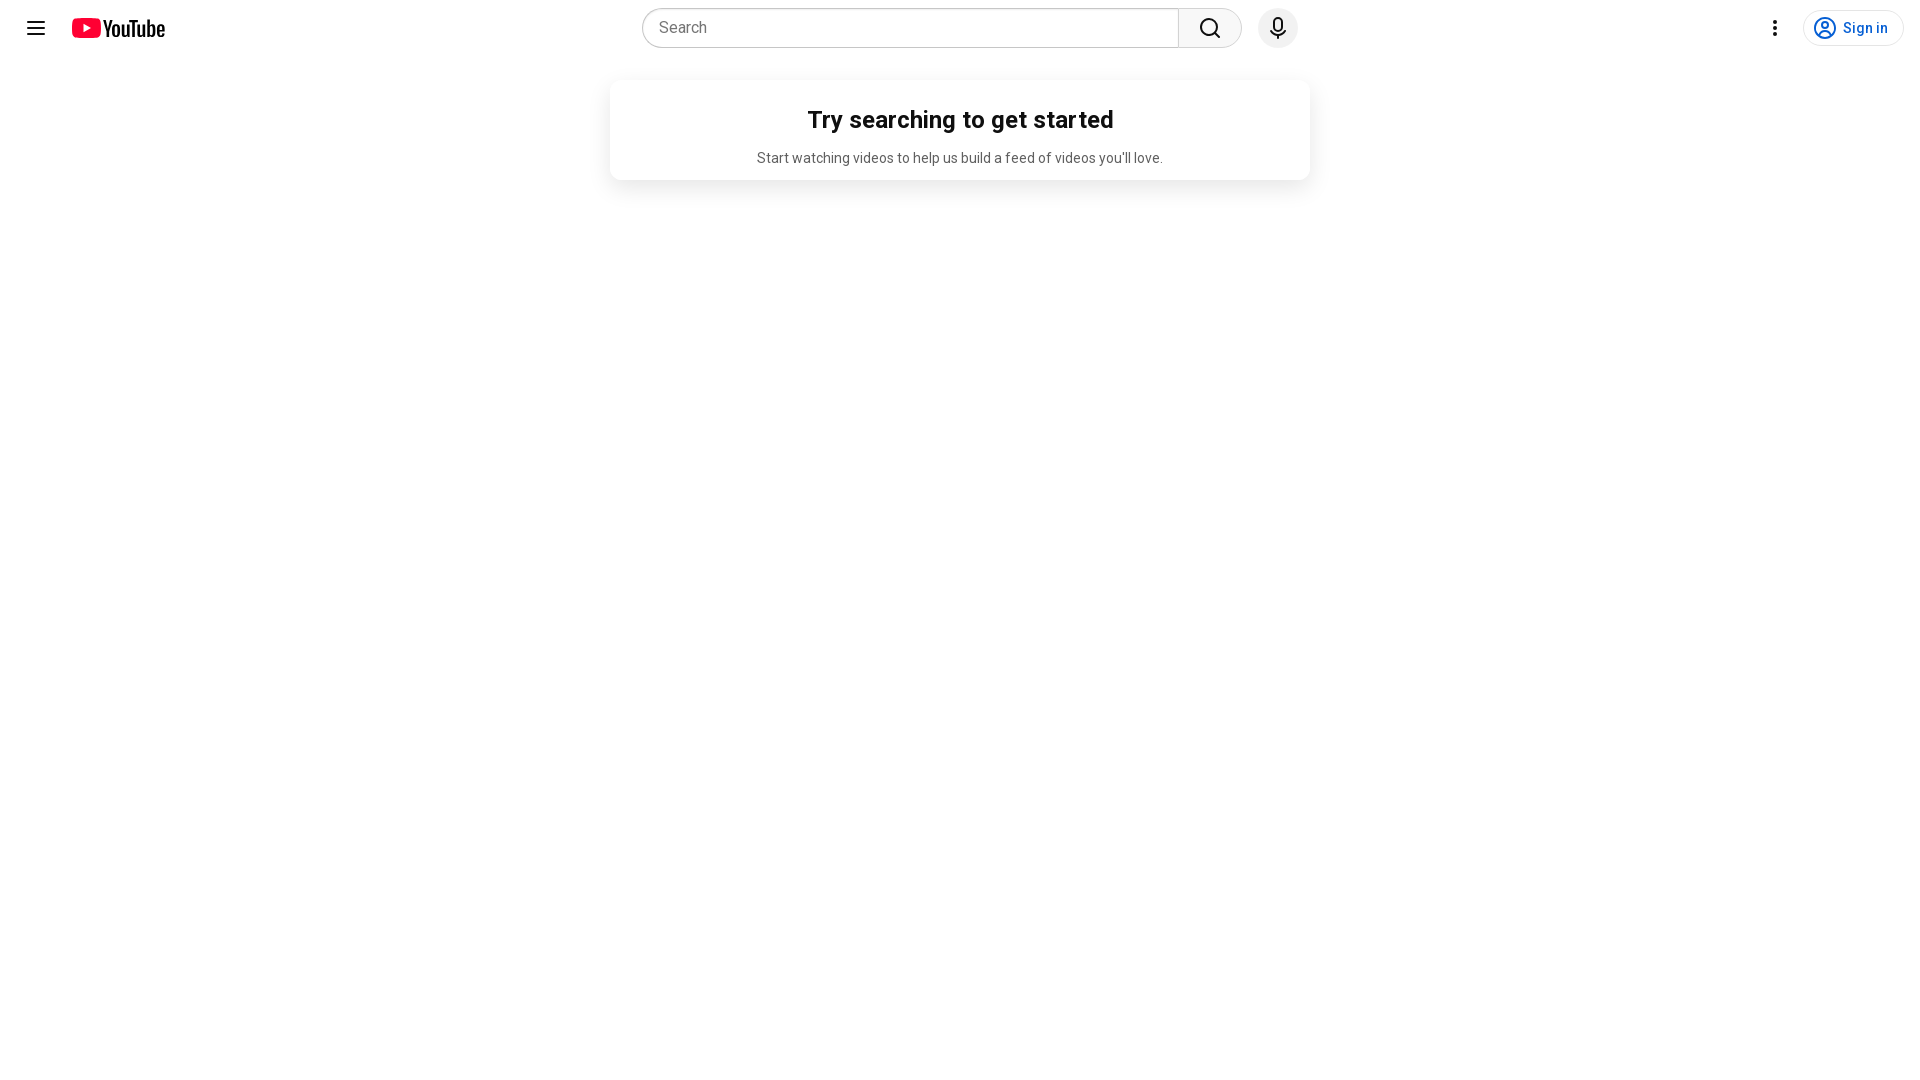